Tests React Semantic UI dropdown by selecting multiple options (Matt, Christian, Jenny Hess) sequentially and verifying each selection is displayed correctly.

Starting URL: https://react.semantic-ui.com/maximize/dropdown-example-selection/

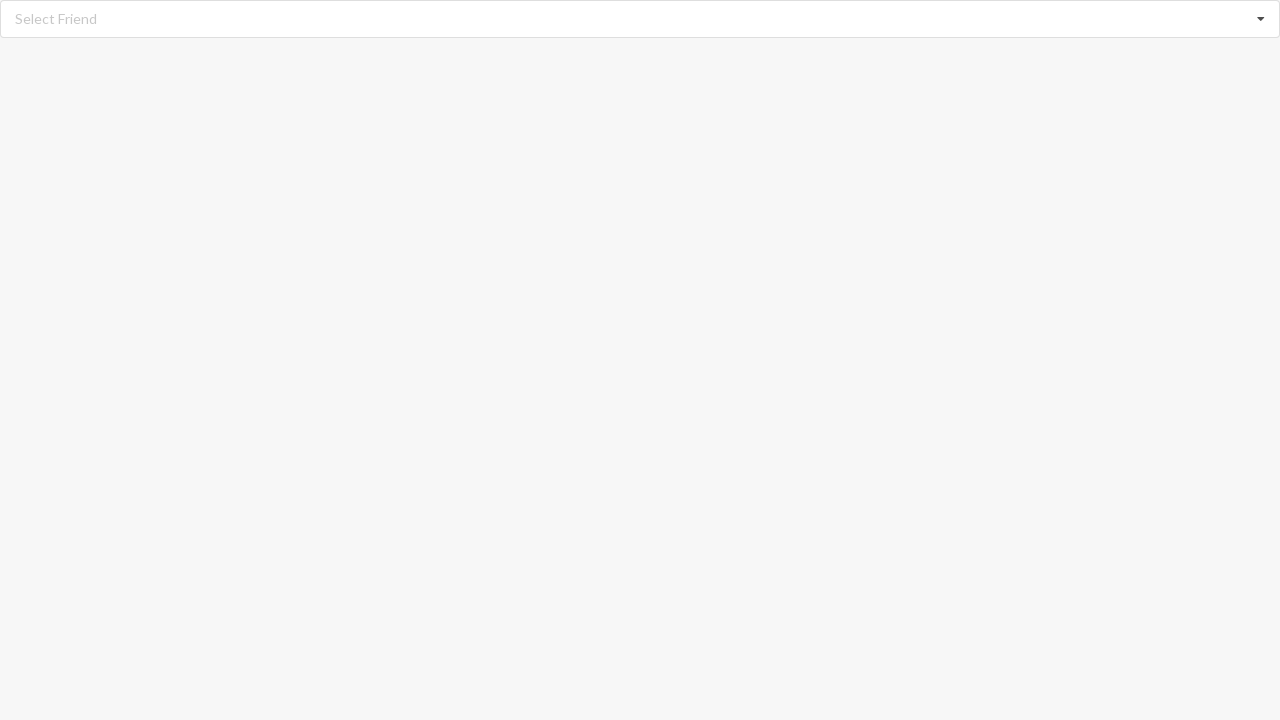

Clicked dropdown icon to open menu at (1261, 19) on i.dropdown.icon
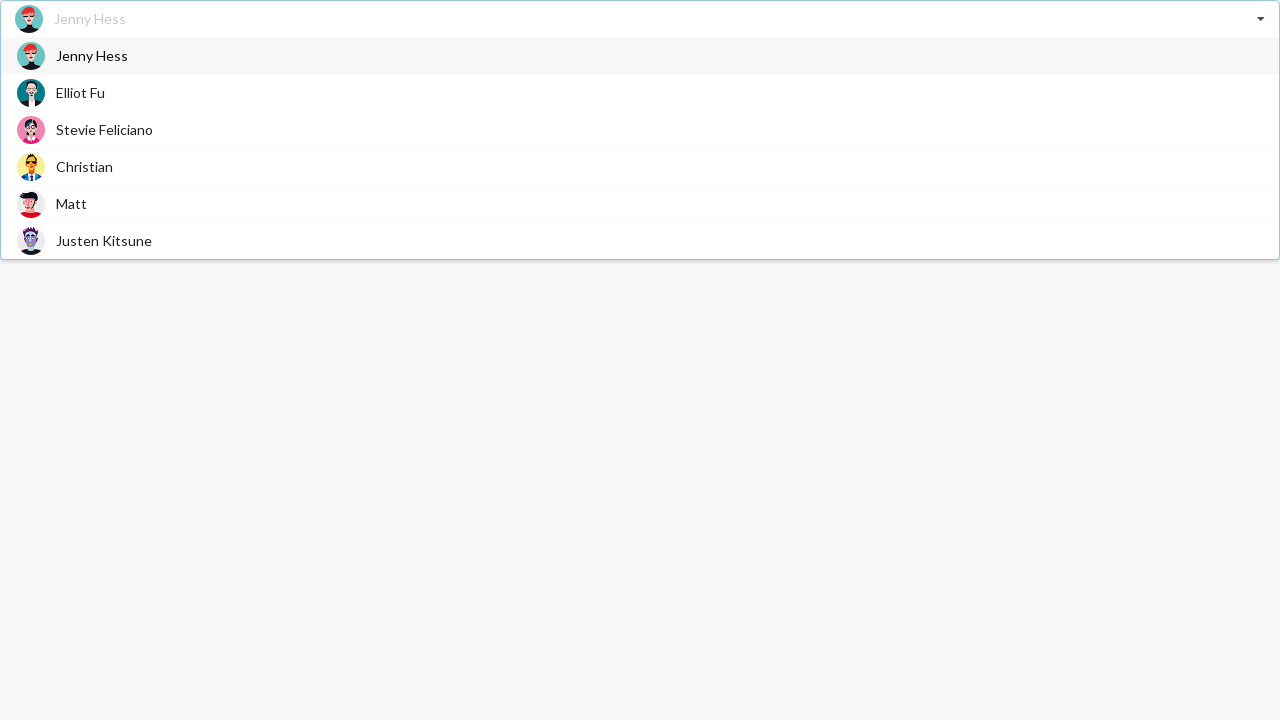

Dropdown menu options loaded
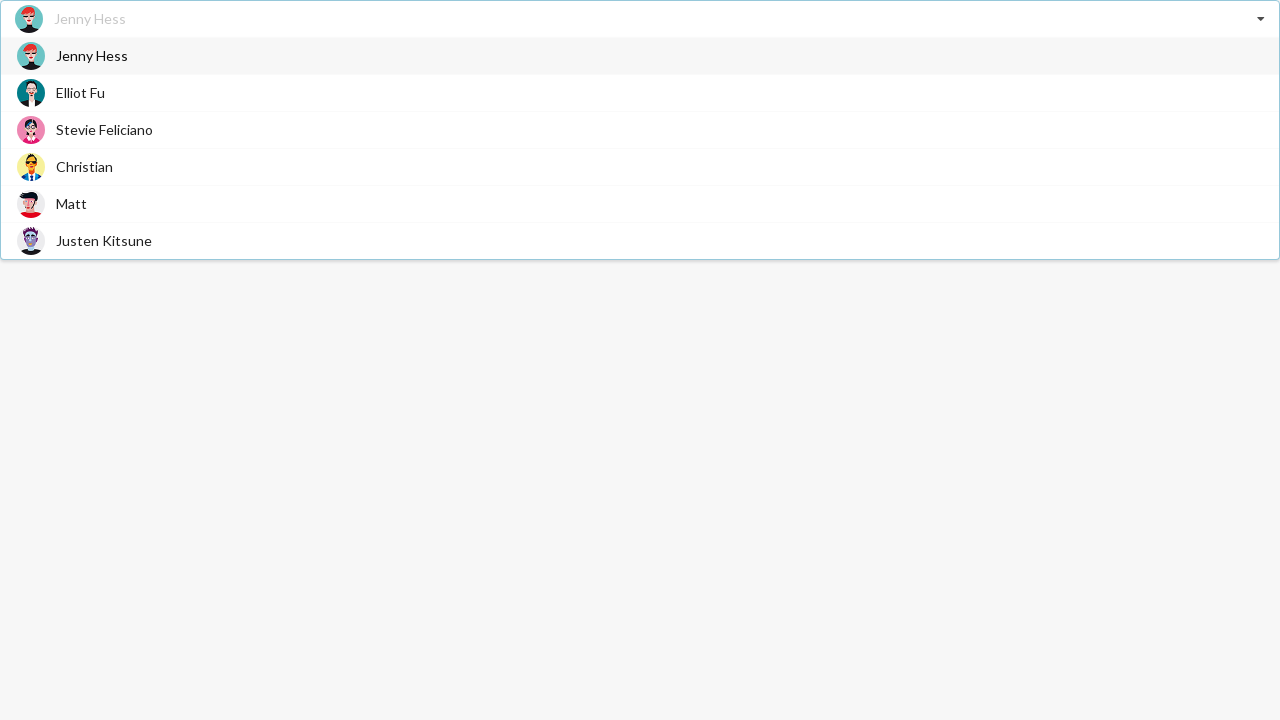

Selected 'Matt' from dropdown at (72, 204) on span.text:has-text('Matt')
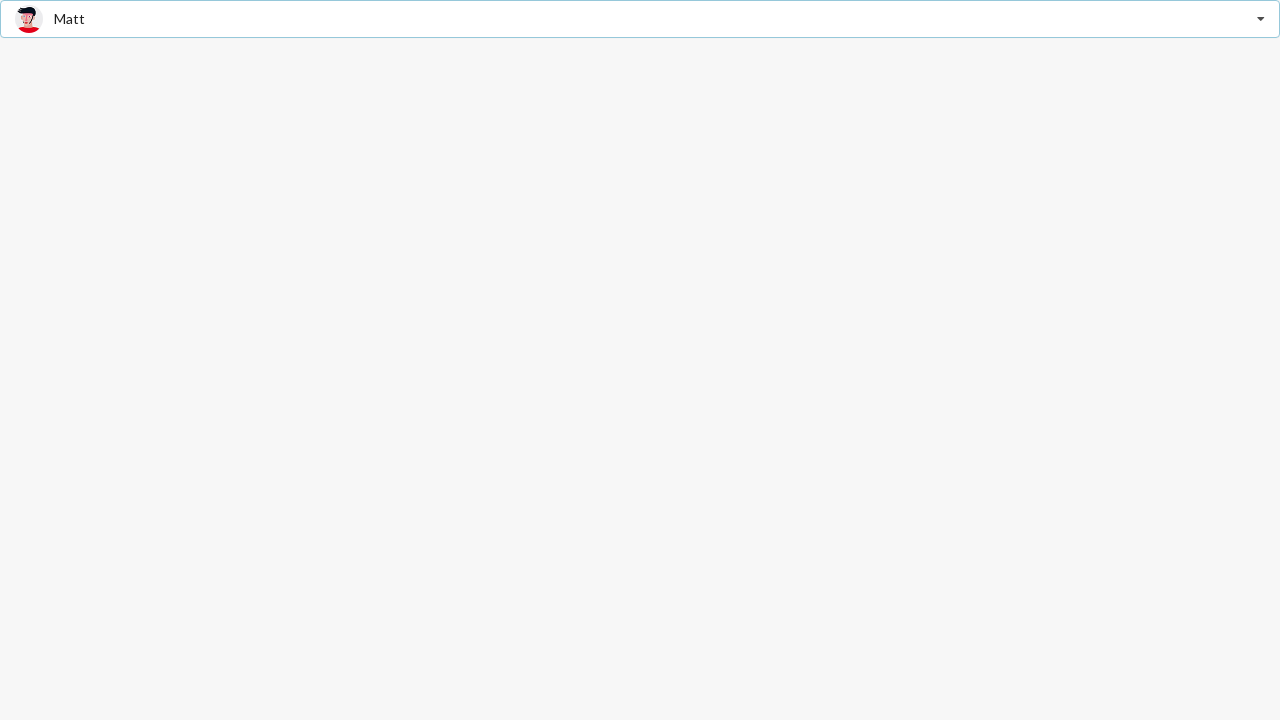

Verified 'Matt' selection is displayed
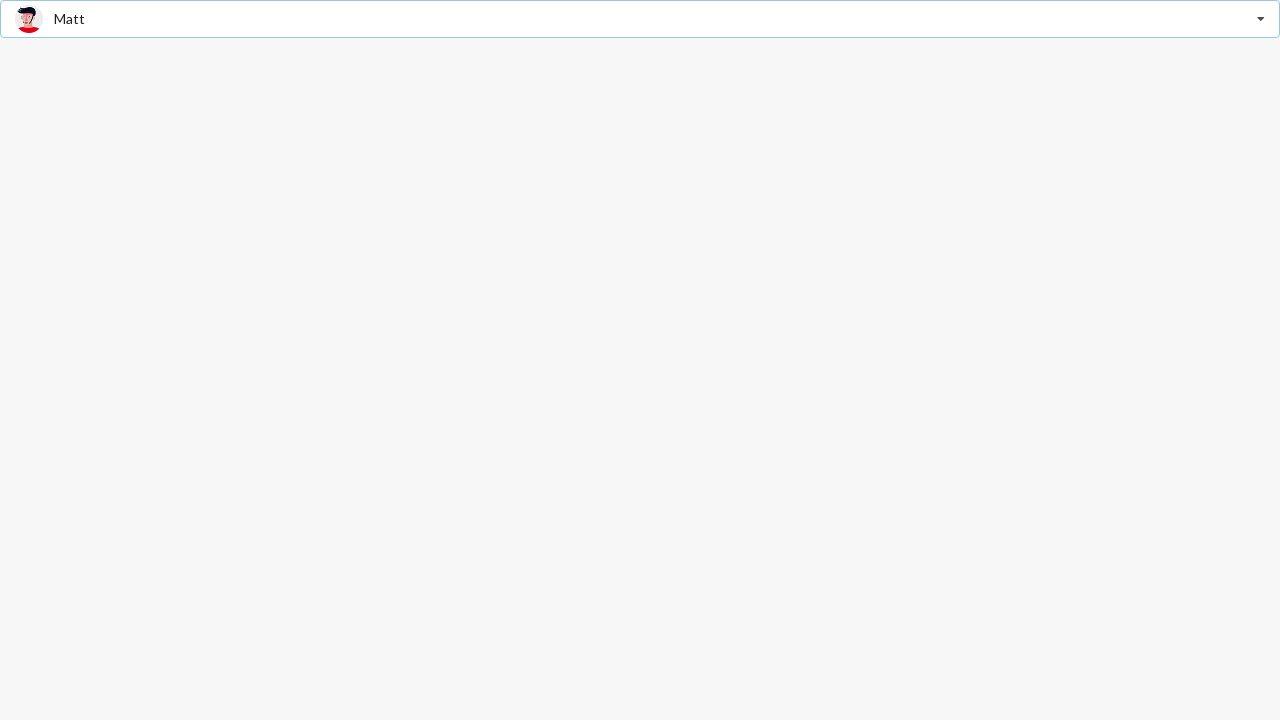

Clicked dropdown icon to open menu again at (1261, 19) on i.dropdown.icon
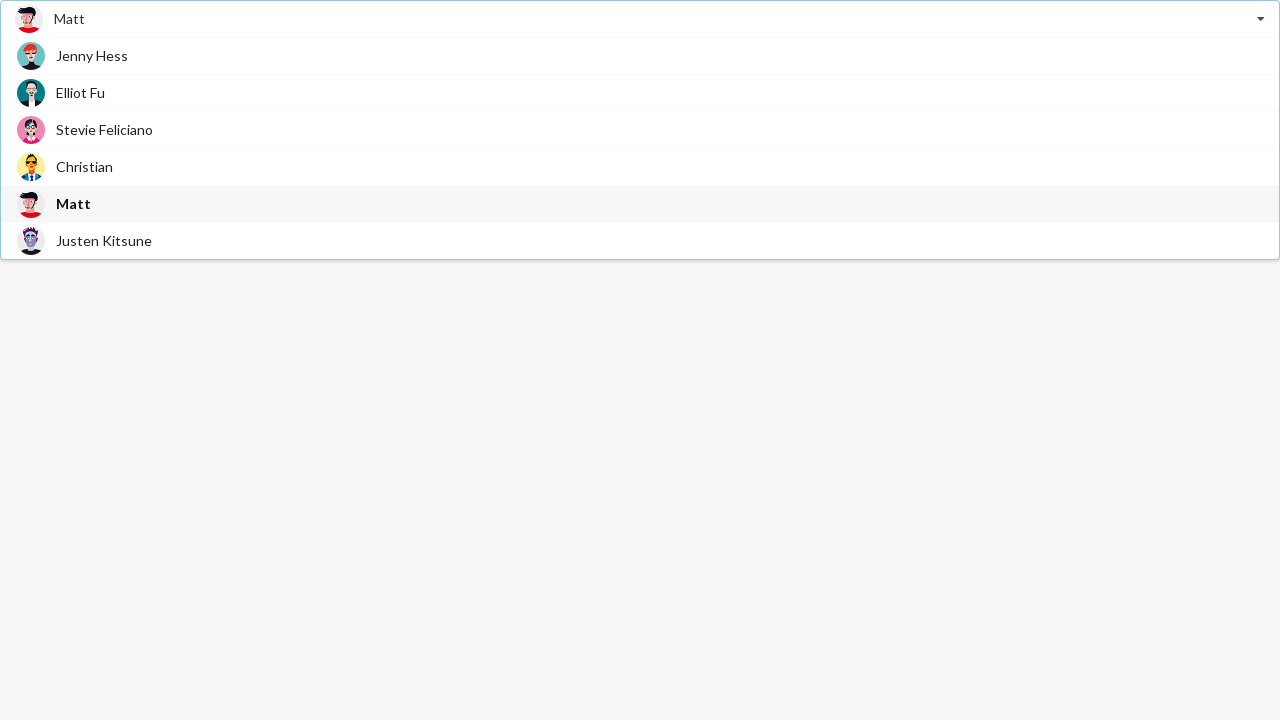

Dropdown menu options loaded for second selection
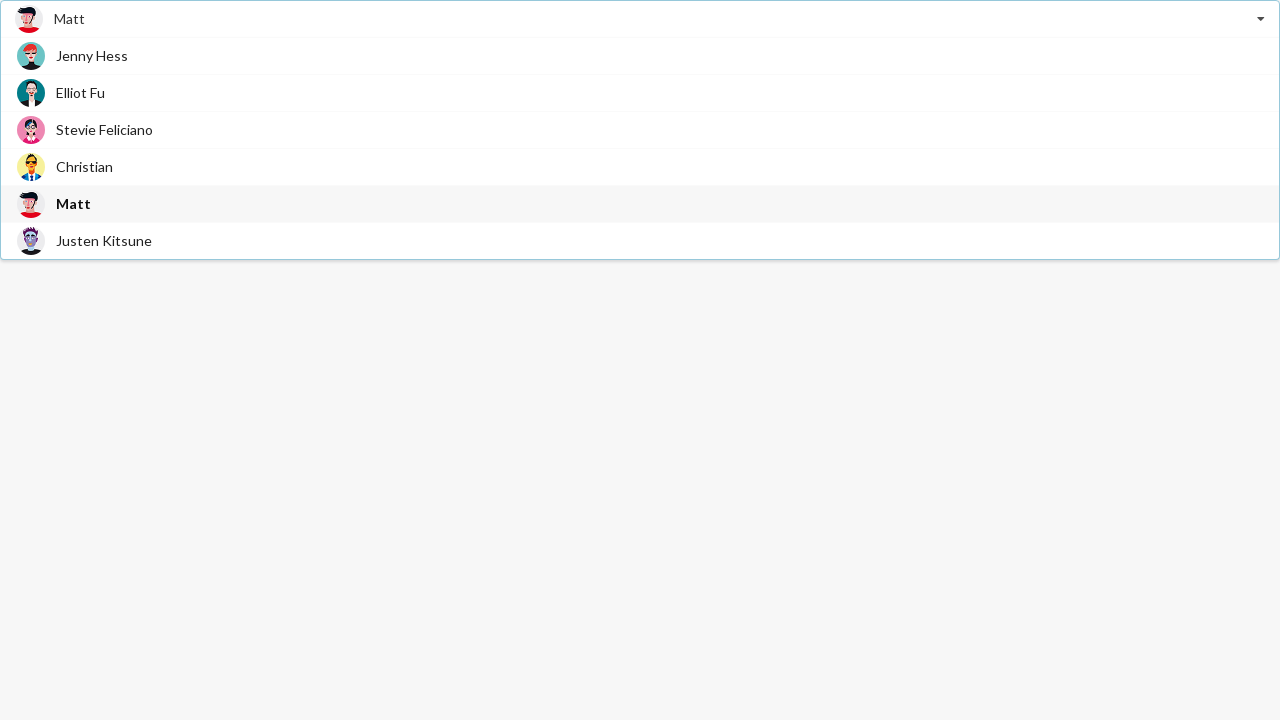

Selected 'Christian' from dropdown at (84, 166) on span.text:has-text('Christian')
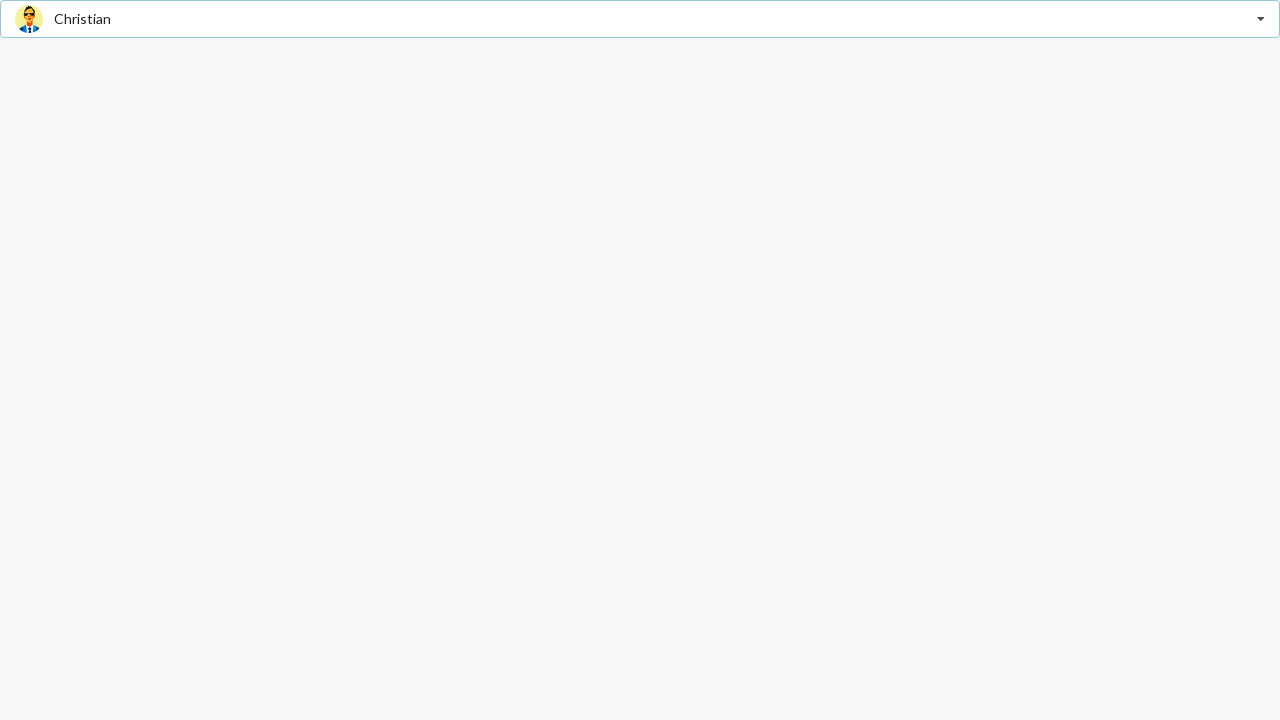

Verified 'Christian' selection is displayed
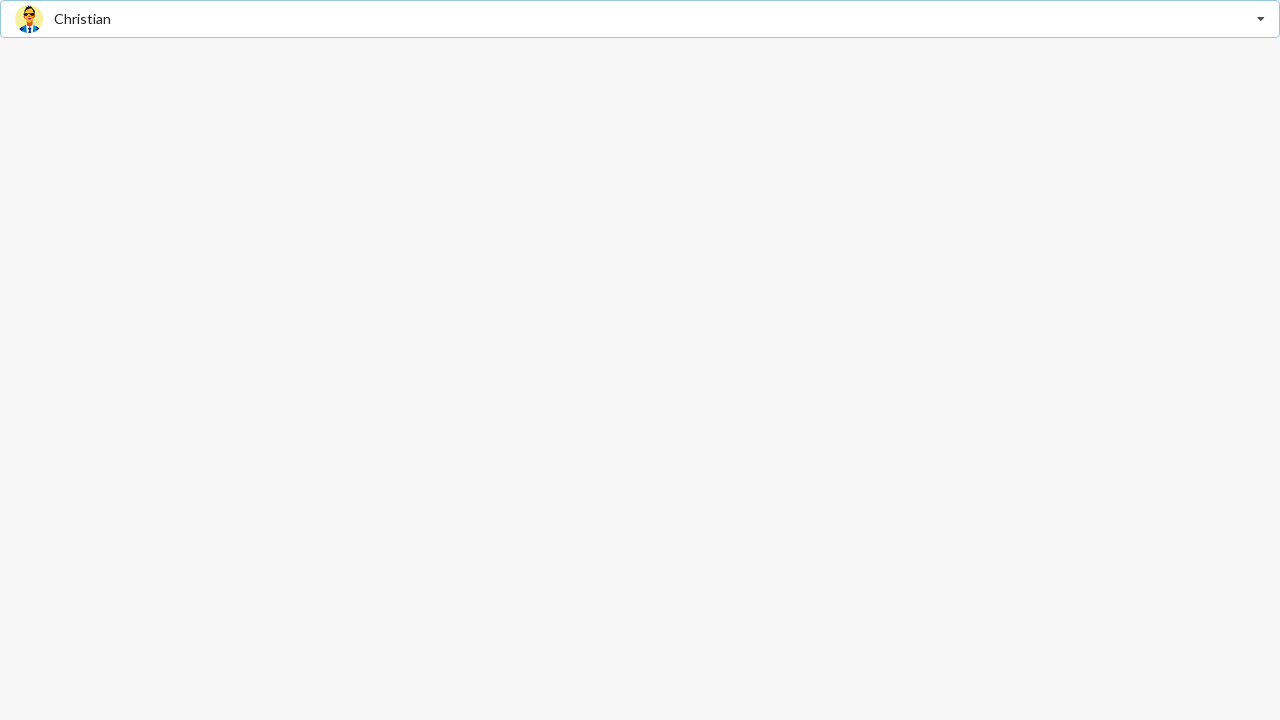

Clicked dropdown icon to open menu for third selection at (1261, 19) on i.dropdown.icon
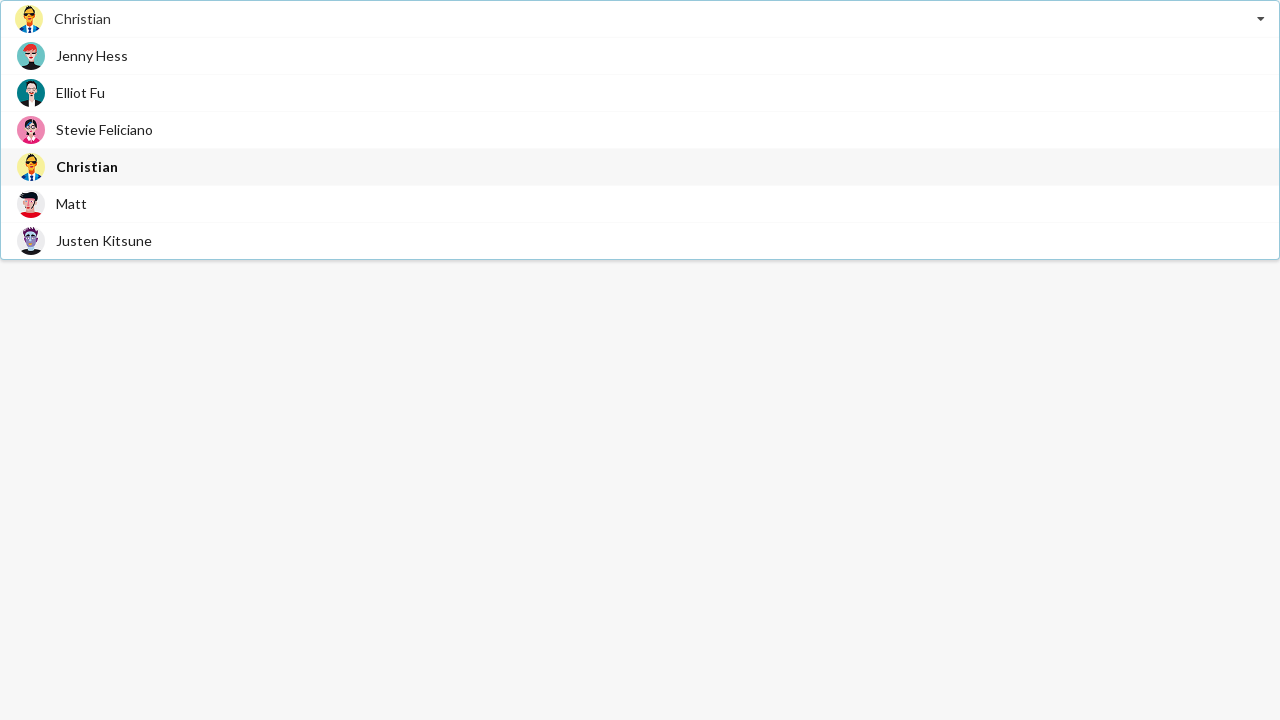

Dropdown menu options loaded for third selection
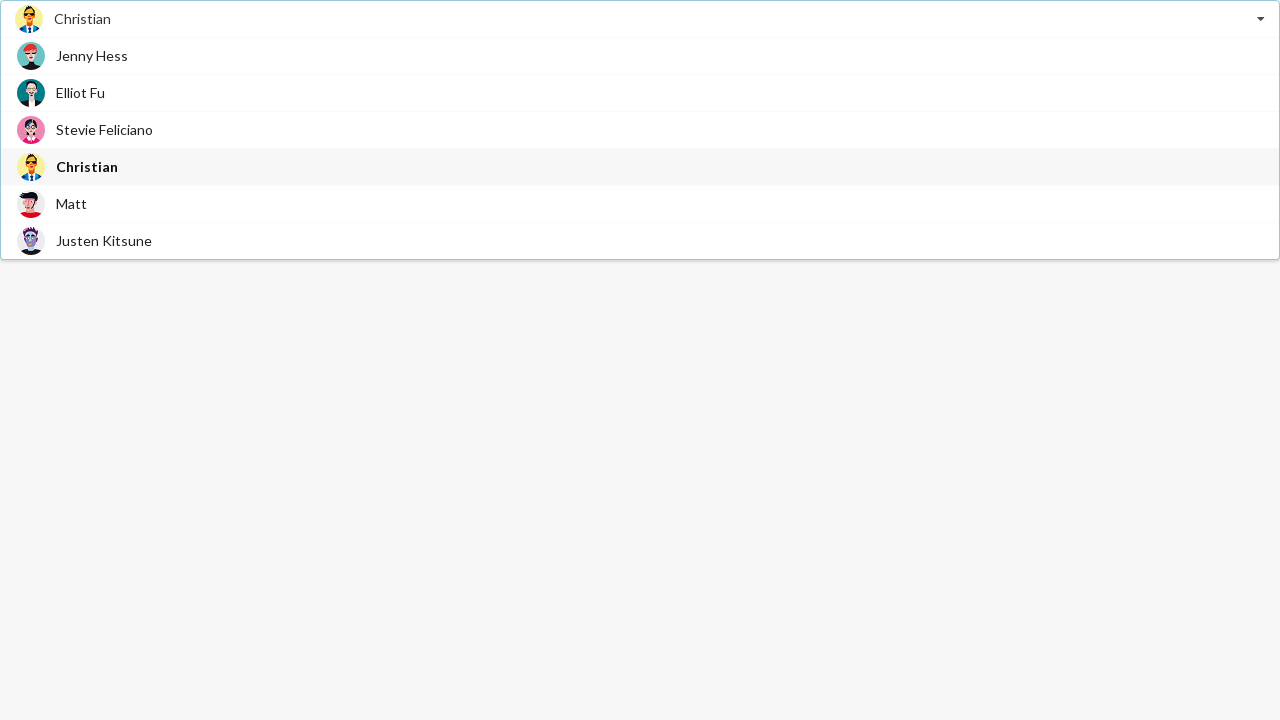

Selected 'Jenny Hess' from dropdown at (92, 56) on span.text:has-text('Jenny Hess')
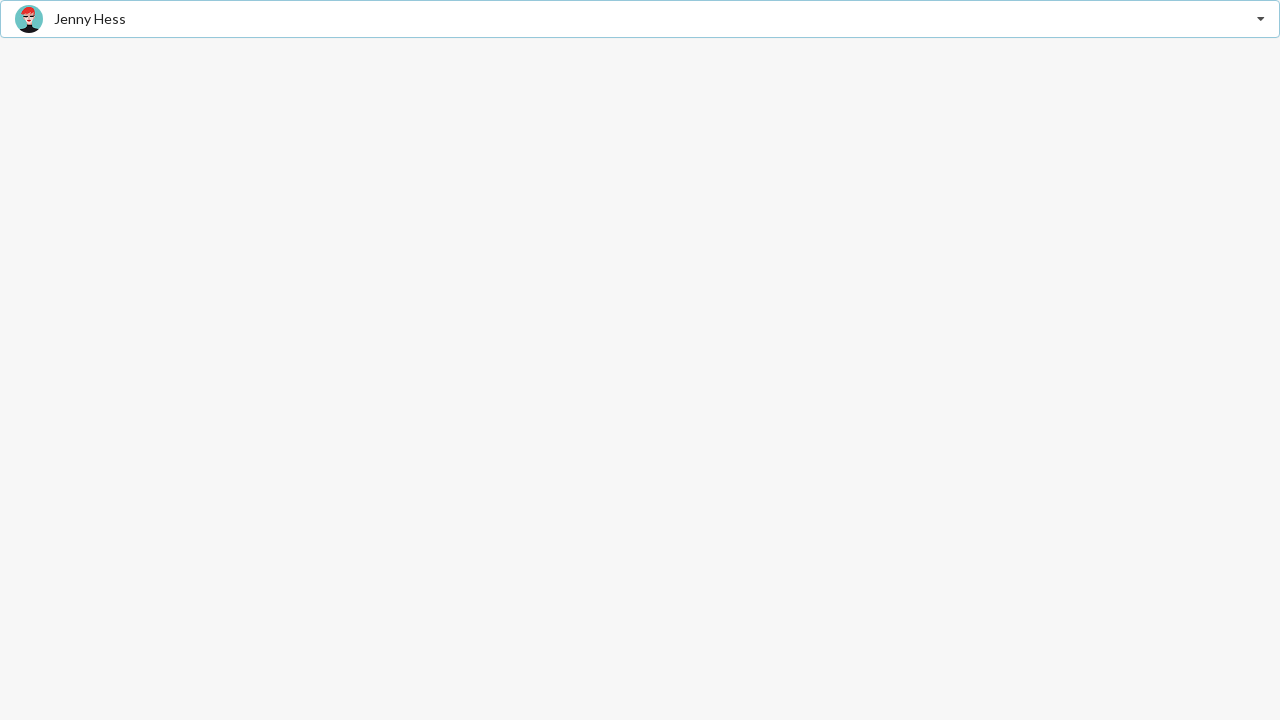

Verified 'Jenny Hess' selection is displayed
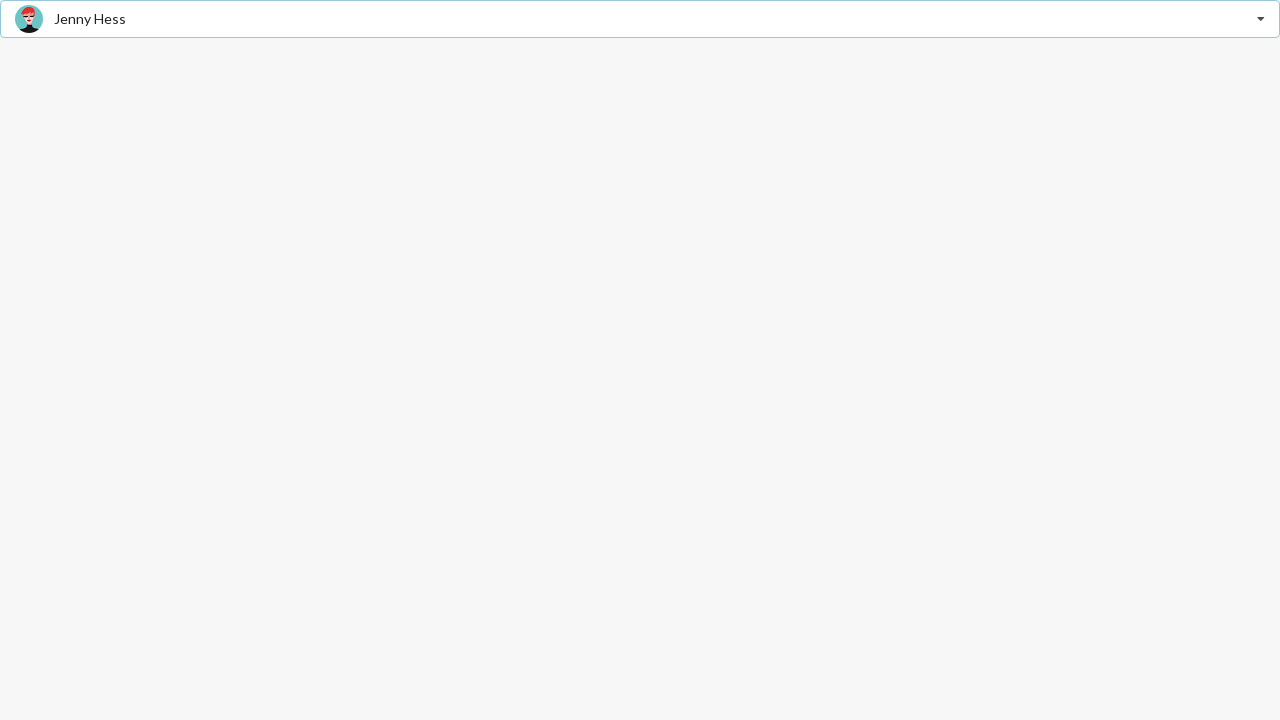

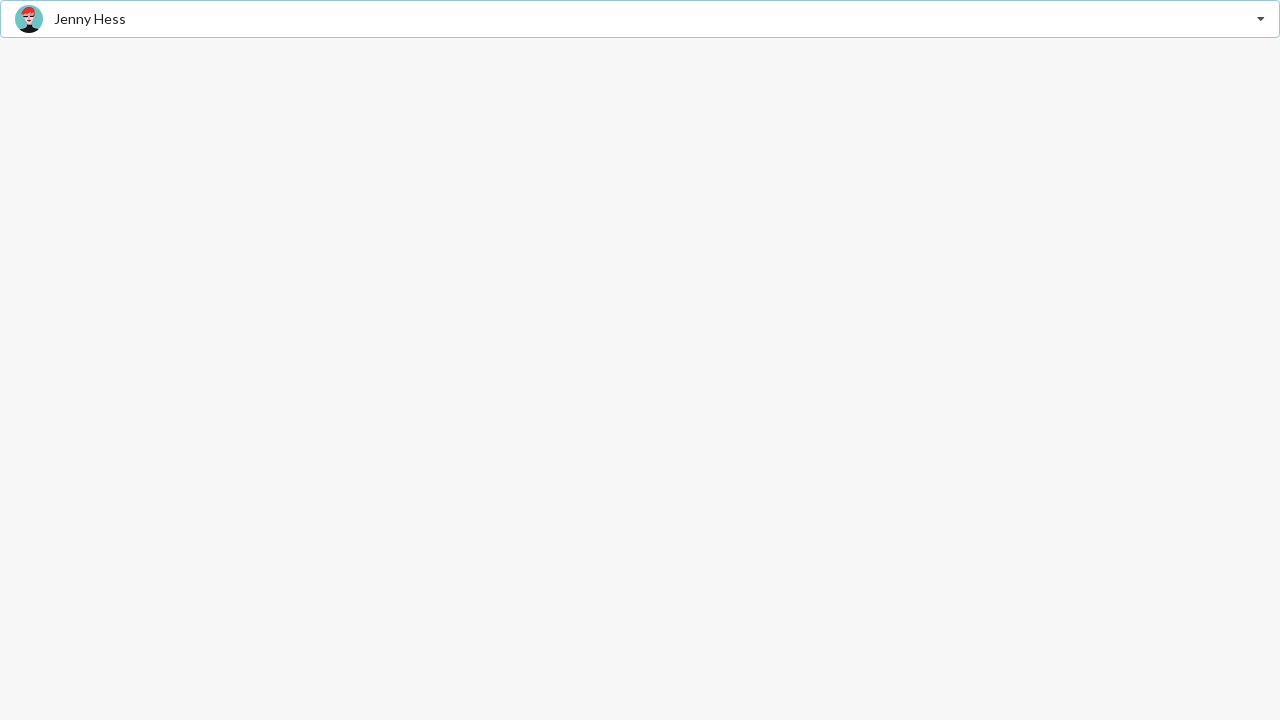